Tests handling a JavaScript alert by clicking a link that triggers an alert, then accepting it

Starting URL: https://www.selenium.dev/documentation/en/webdriver/js_alerts_prompts_and_confirmations/

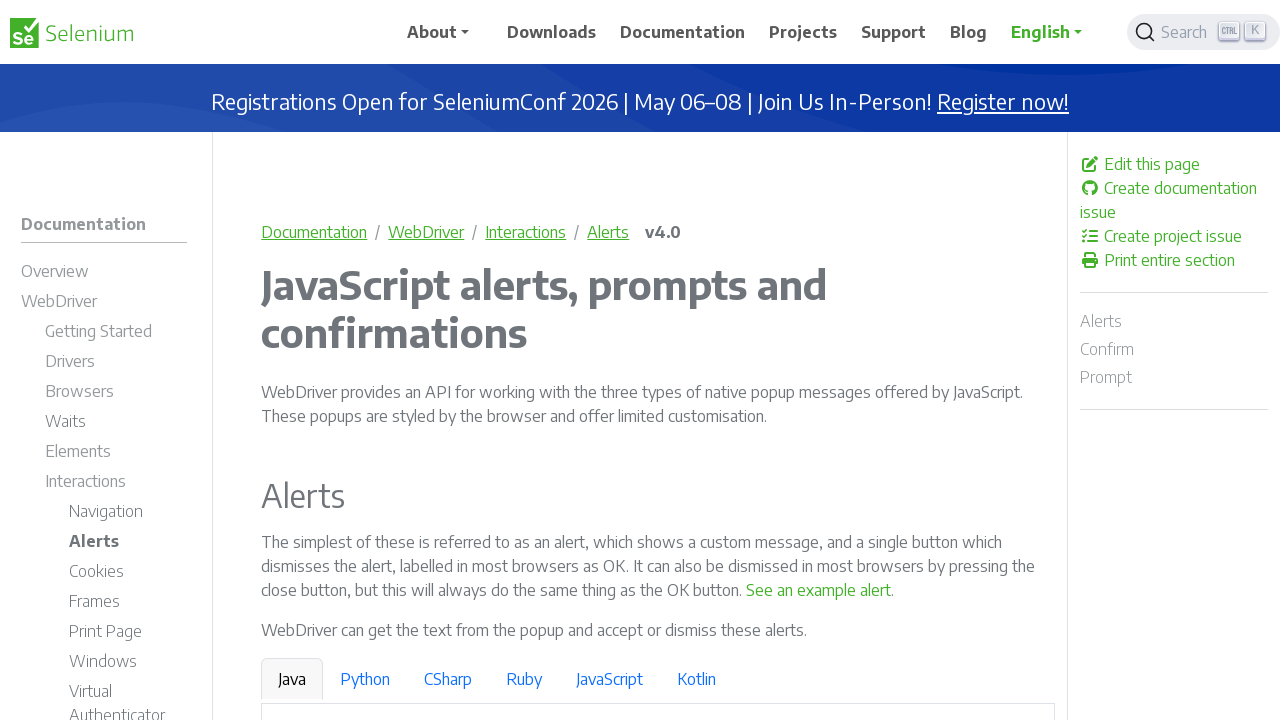

Navigated to JavaScript alerts and prompts documentation page
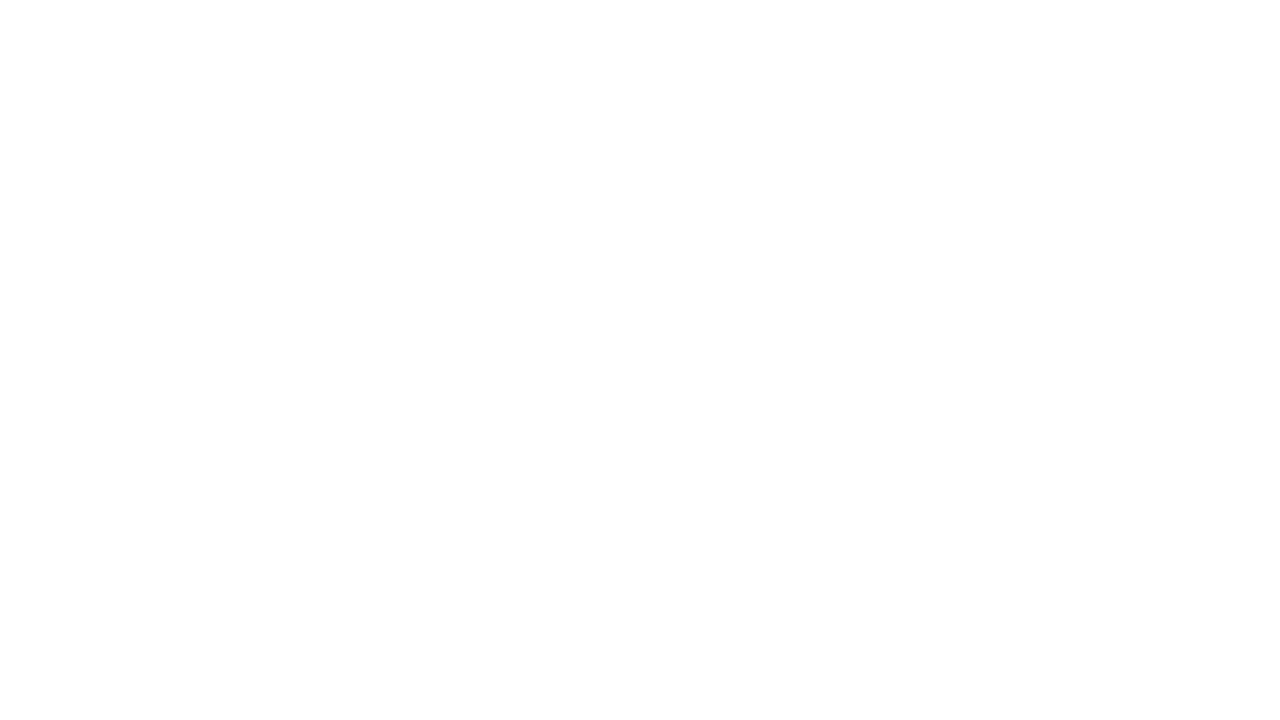

Clicked link to trigger JavaScript alert at (819, 590) on a:has-text('See an example alert')
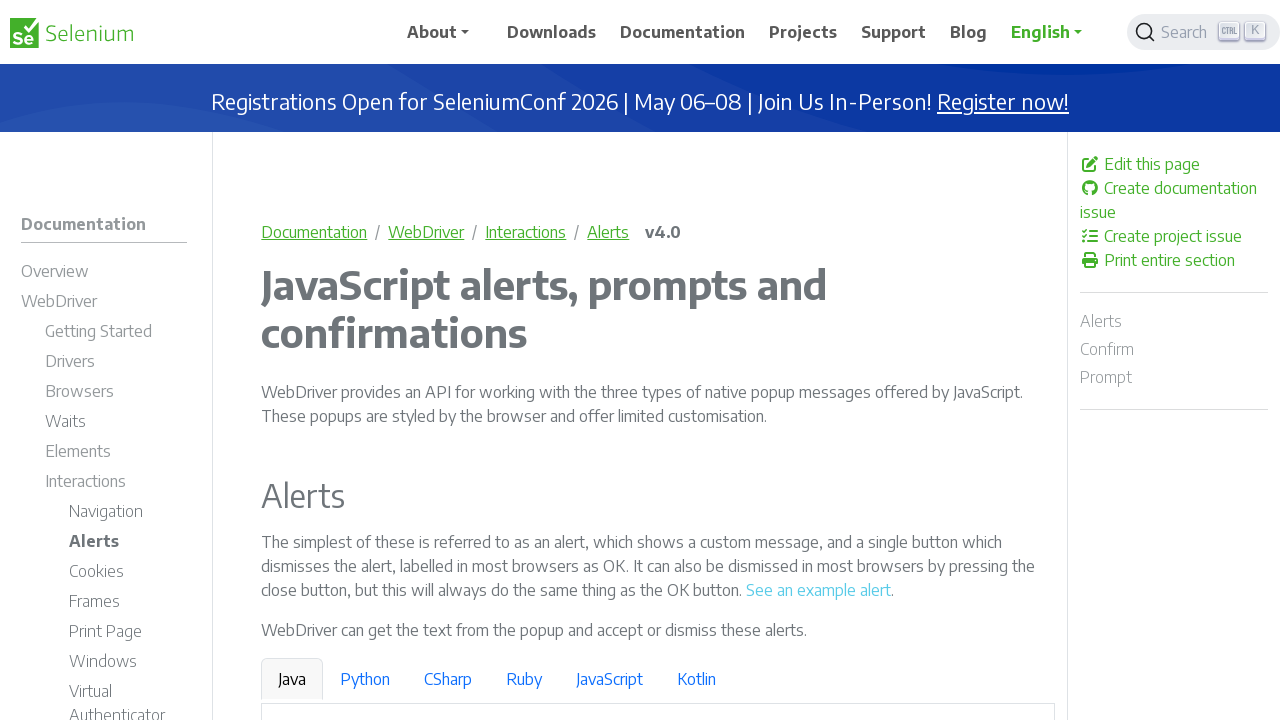

Set up alert handler to accept dialog
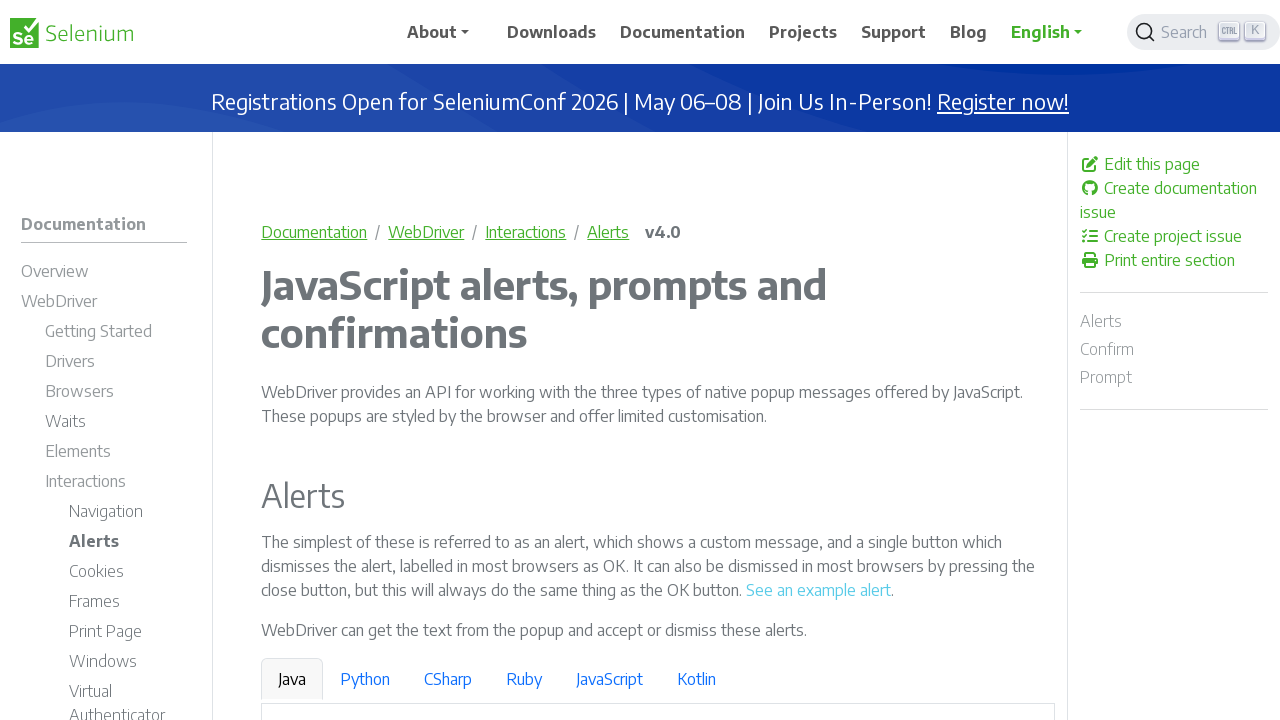

Waited for alert handling to complete
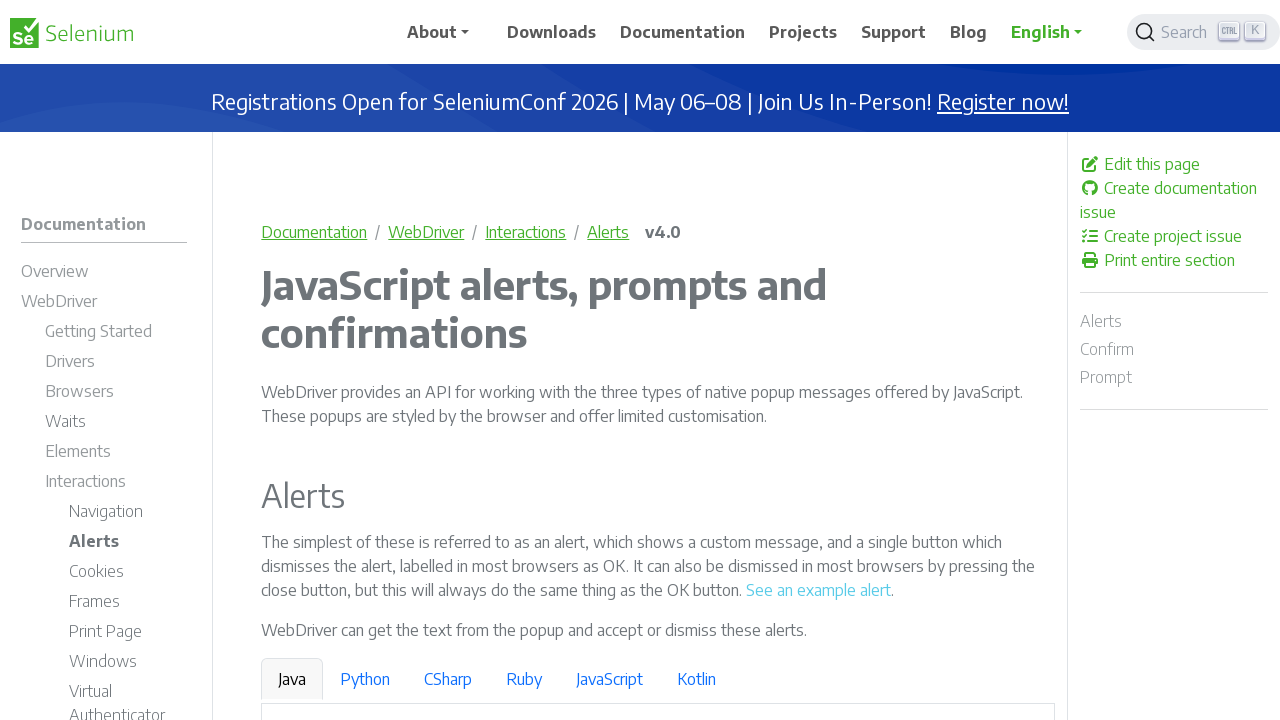

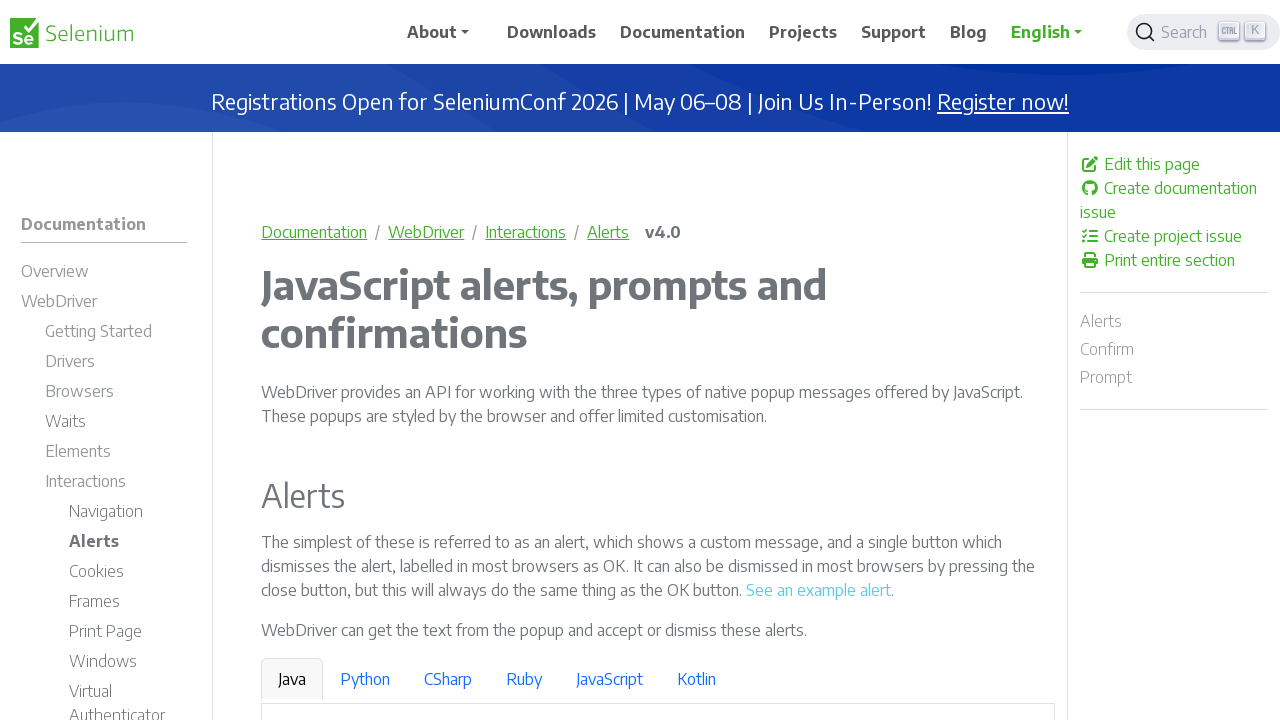